Tests file upload functionality by selecting a file, clicking the upload button, and verifying the success message appears

Starting URL: https://the-internet.herokuapp.com/upload

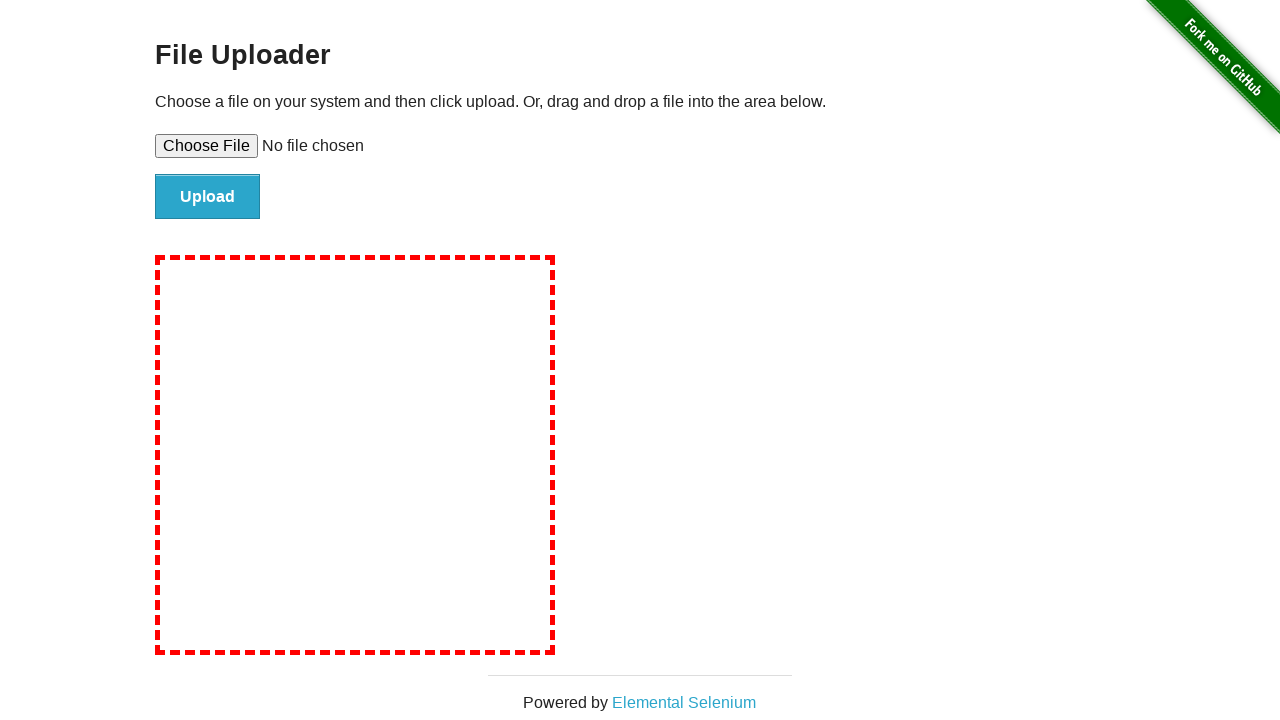

Created temporary test file for upload
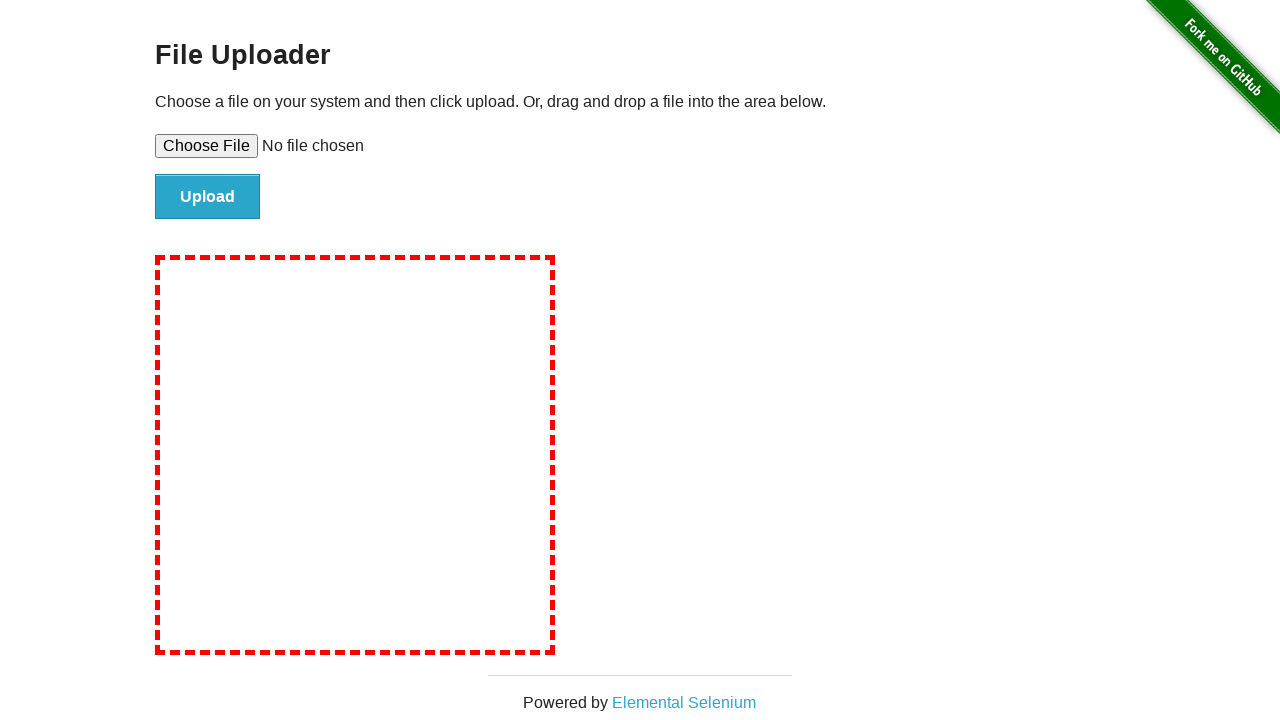

Selected test file for upload using file input element
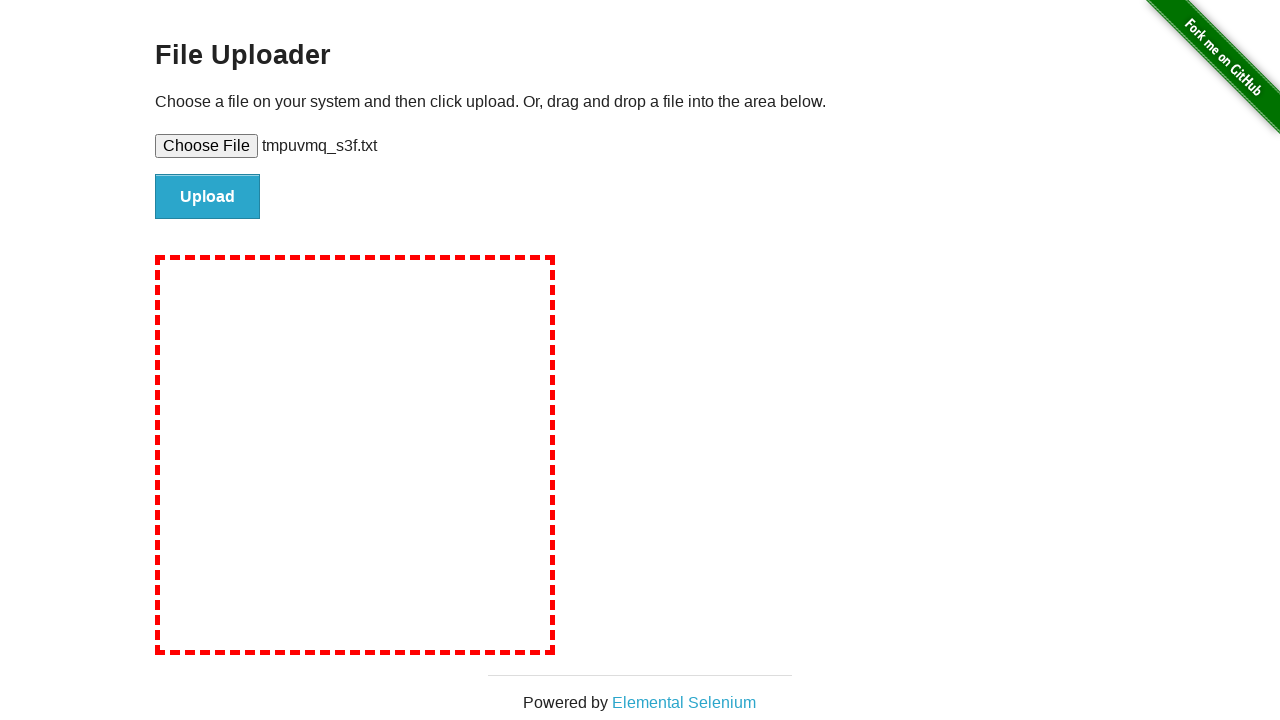

Clicked upload button to submit the file at (208, 197) on #file-submit
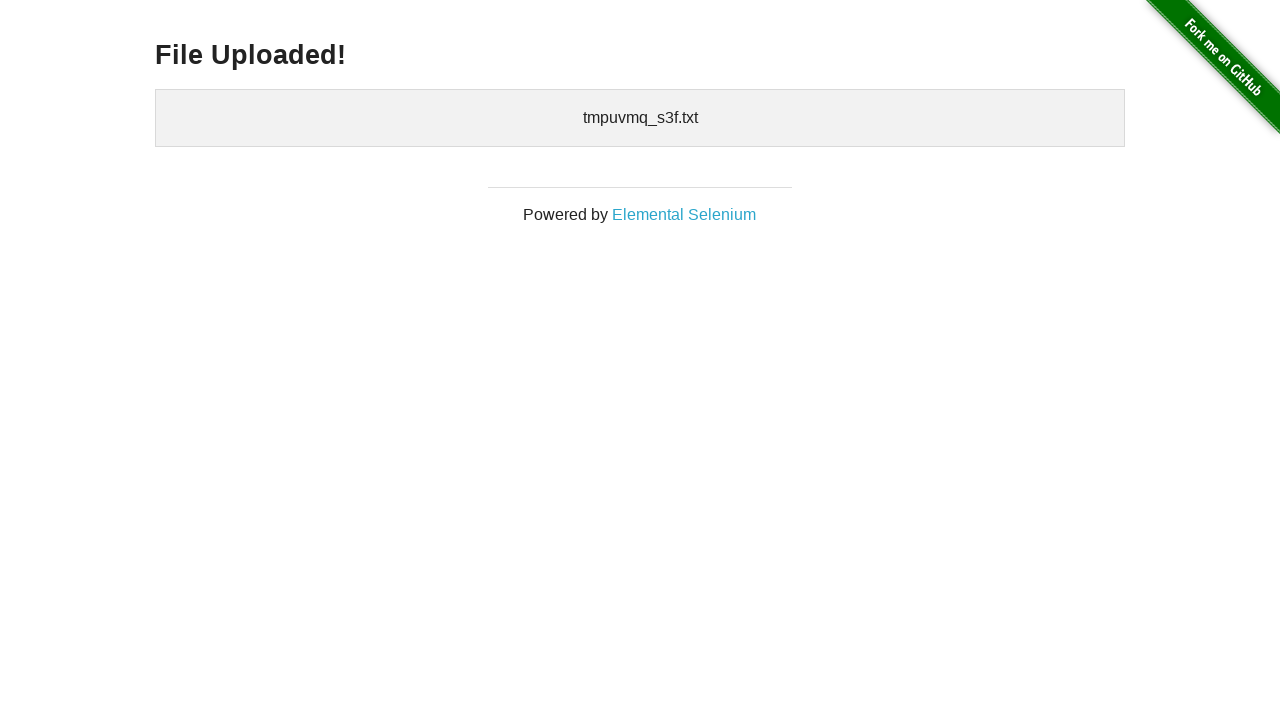

File upload success message appeared
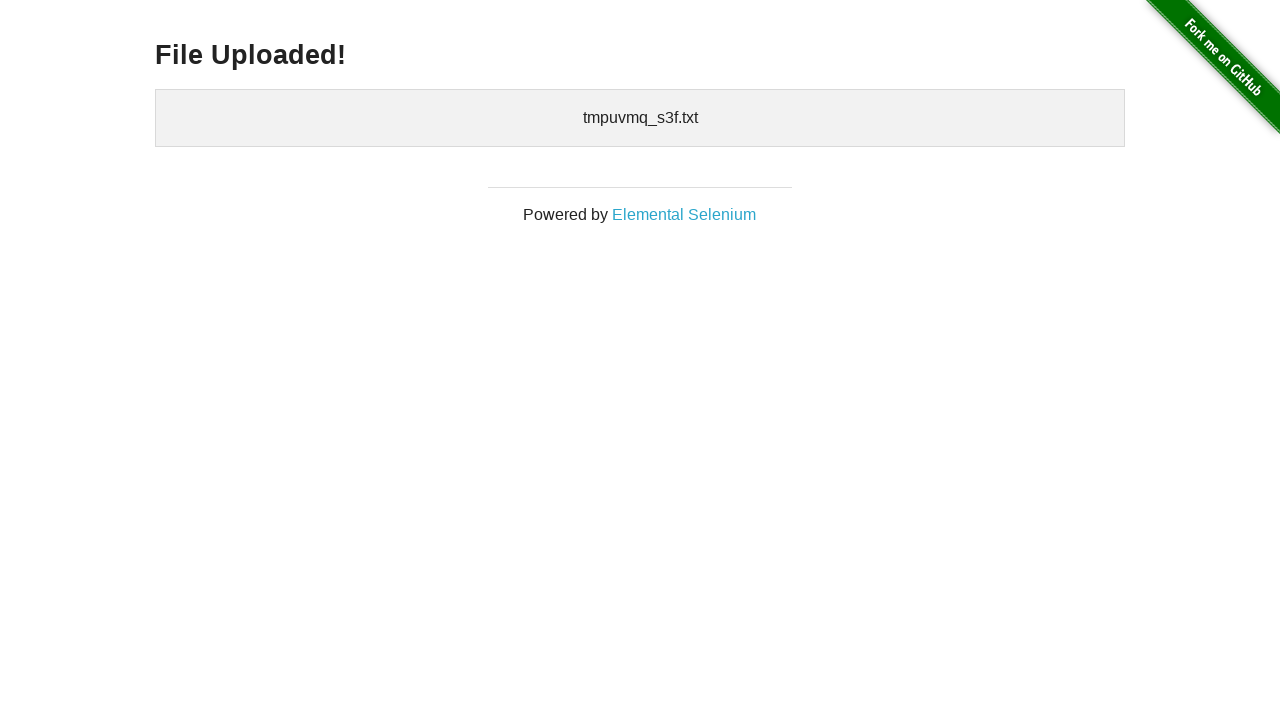

Cleaned up temporary test file
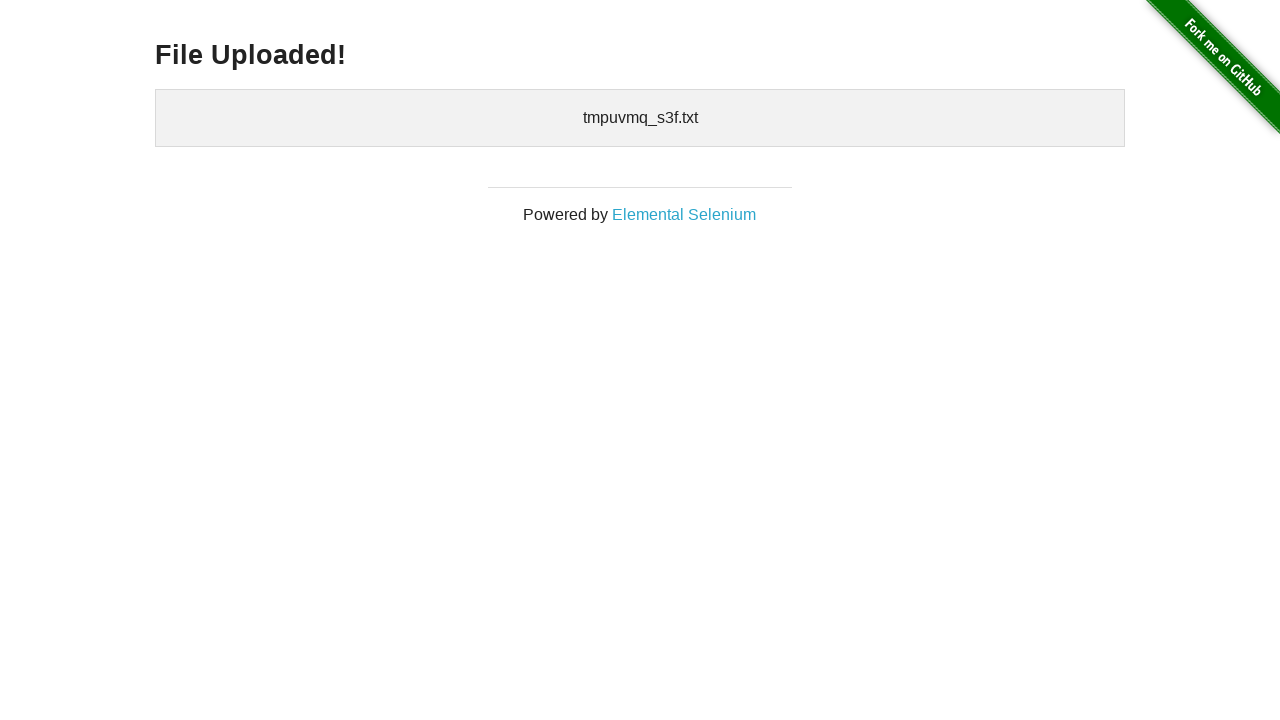

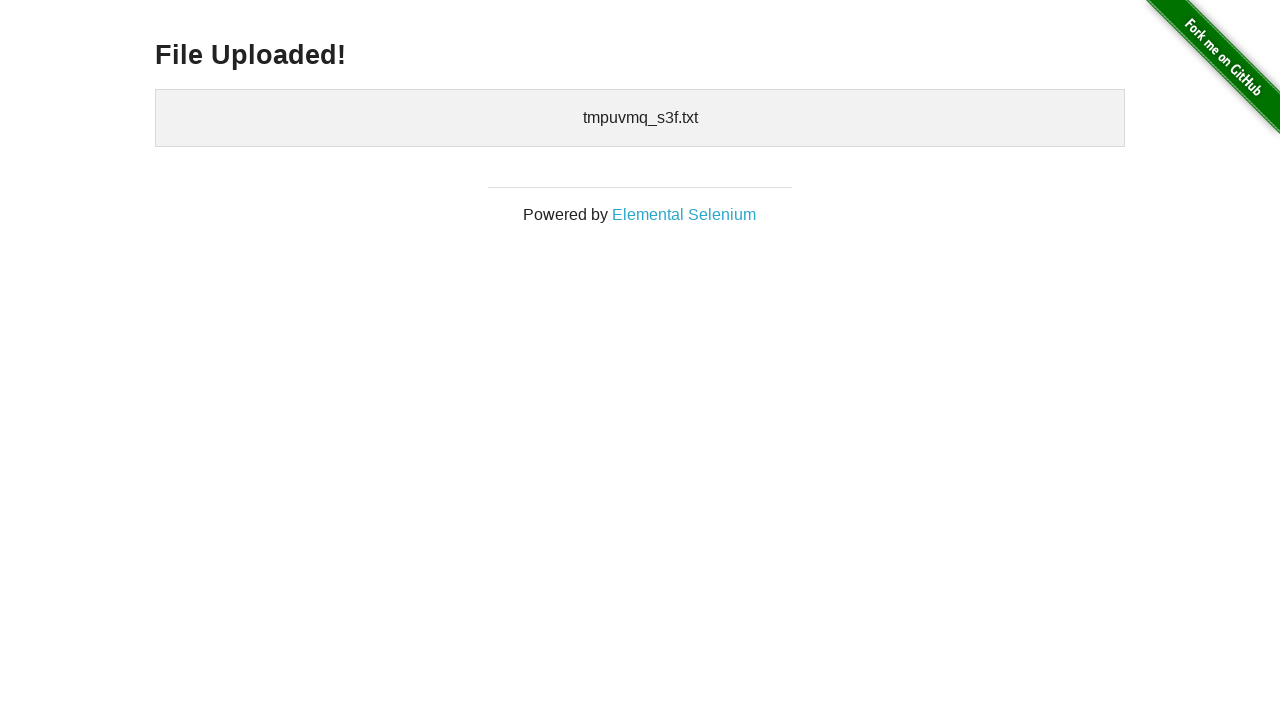